Navigates to a simple form page and clicks the submit button to test basic form submission functionality.

Starting URL: http://suninjuly.github.io/simple_form_find_task.html

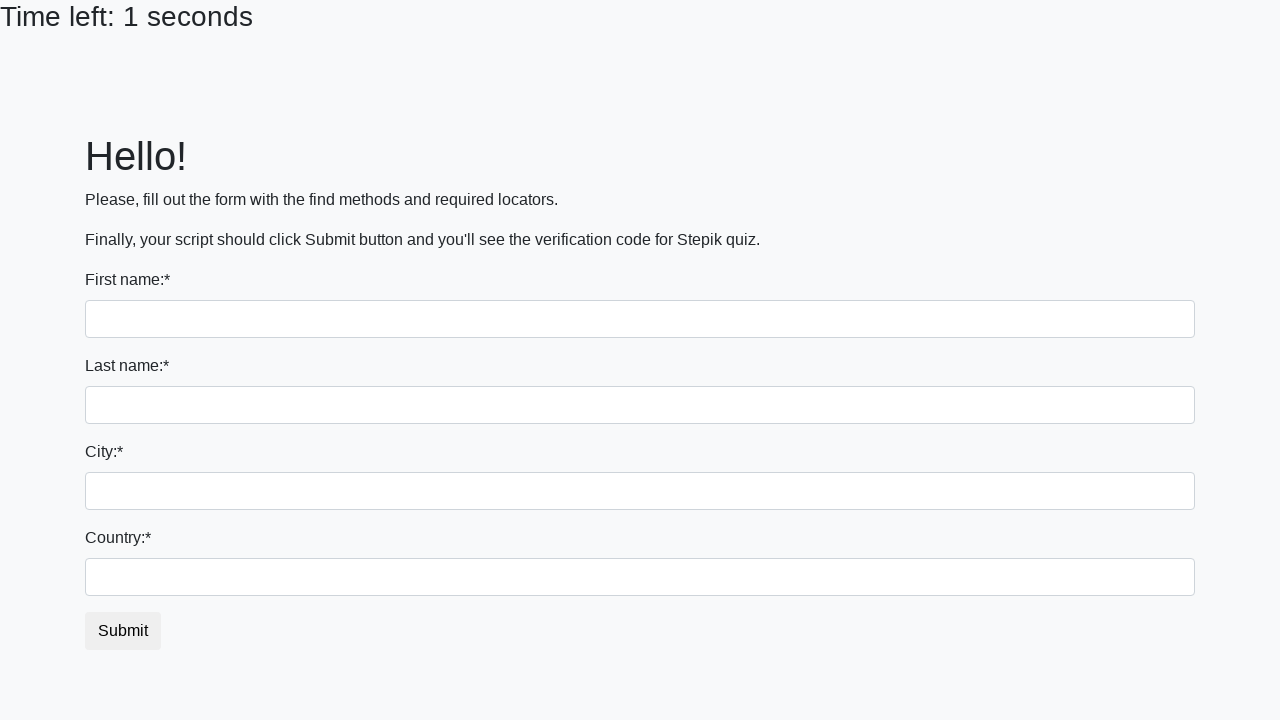

Clicked the submit button to test basic form submission at (123, 631) on #submit_button
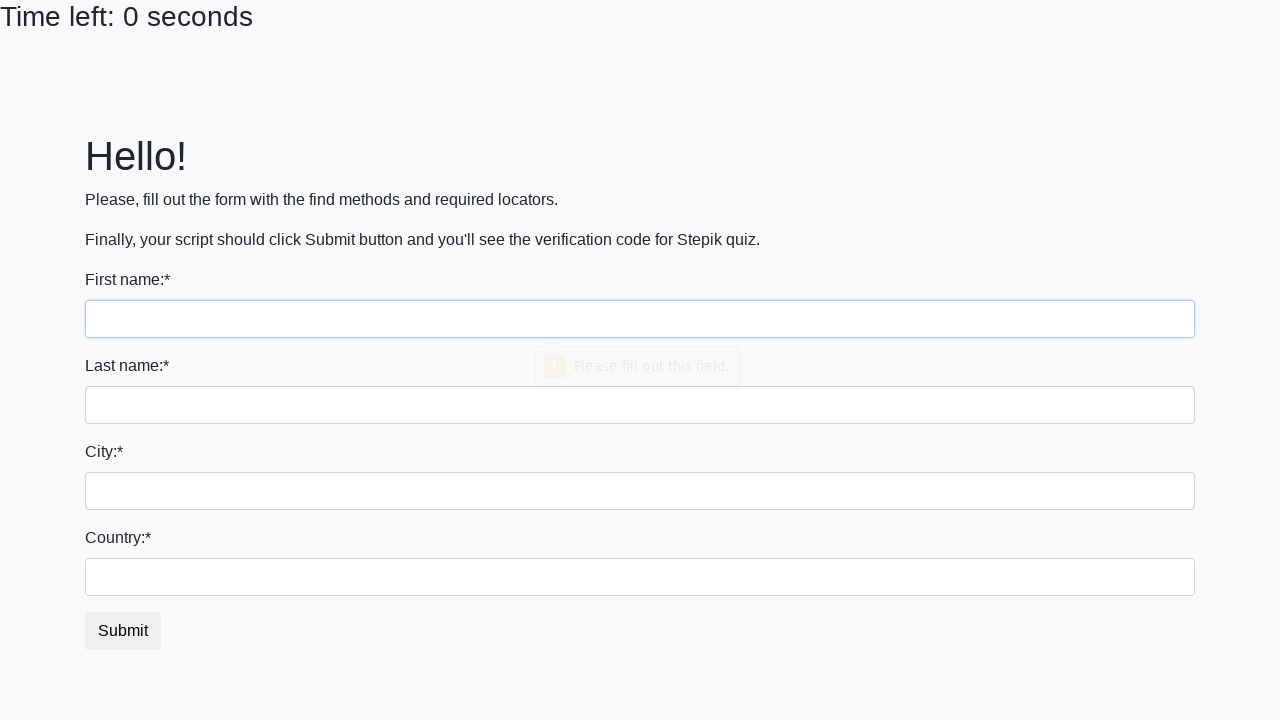

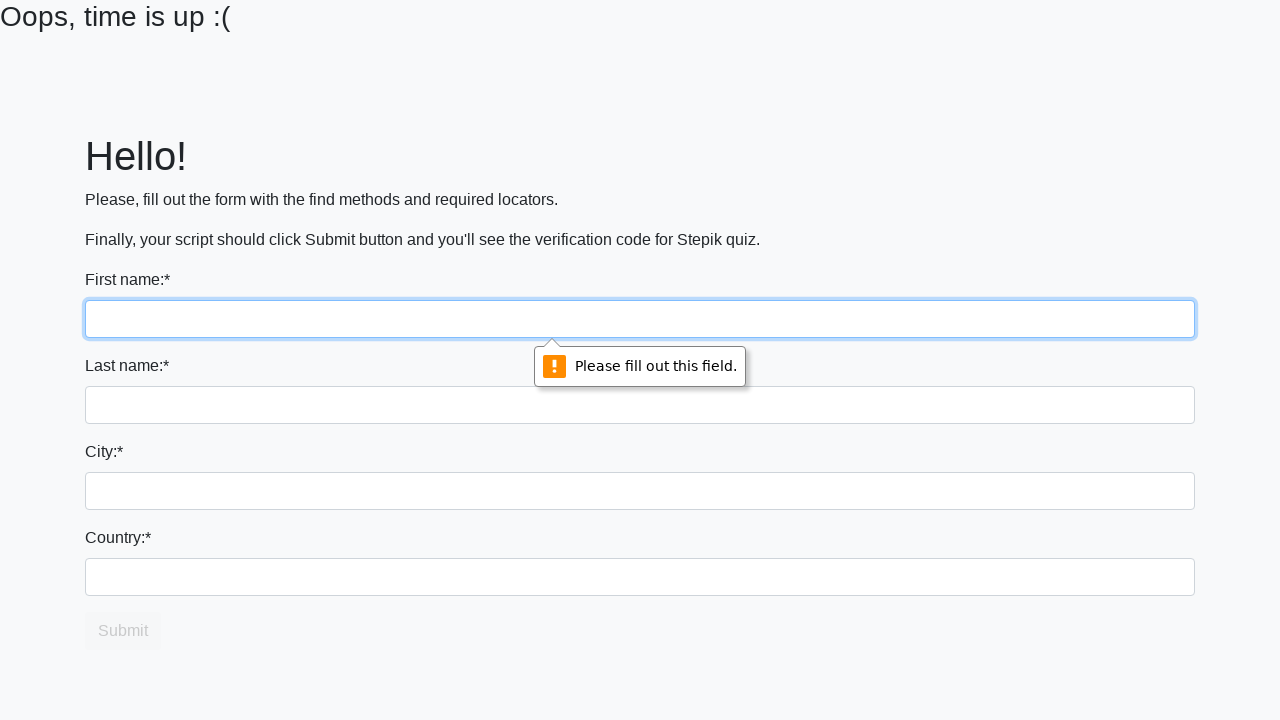